Clicks on the Home link and verifies redirect to home page

Starting URL: https://webshop-agil-testautomatiserare.netlify.app/about

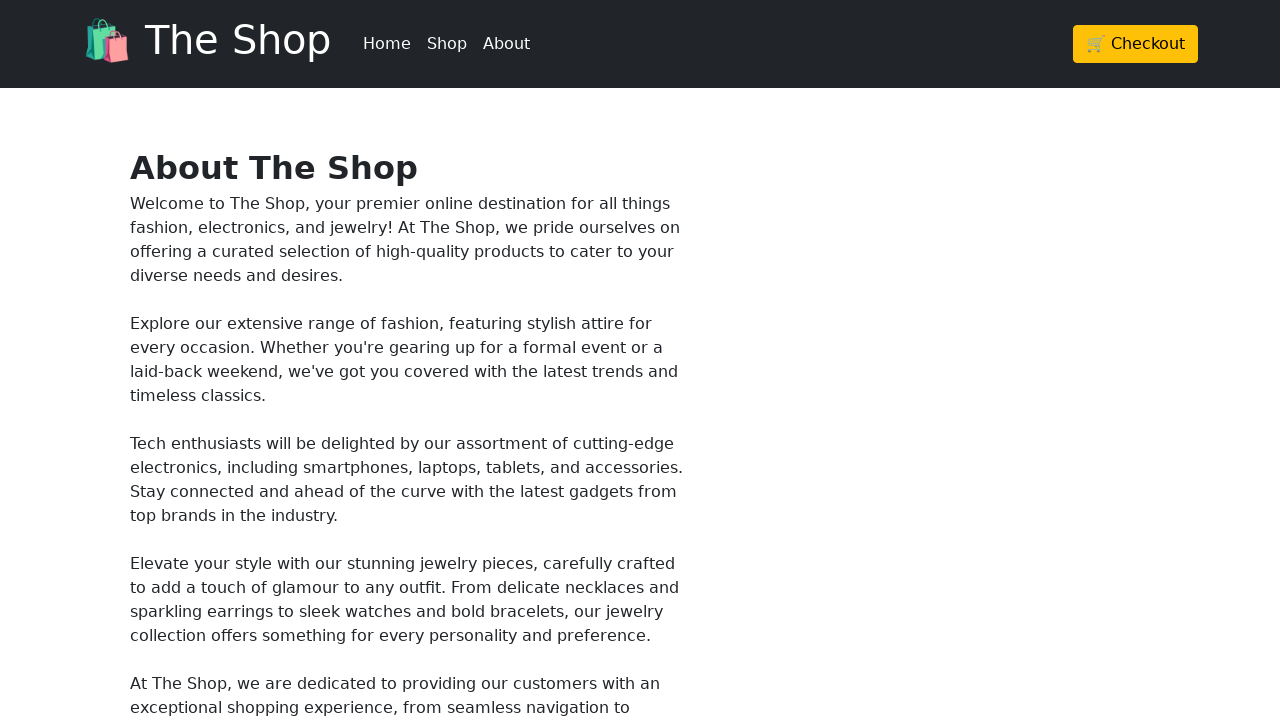

Clicked on Home link at (387, 44) on text=Home
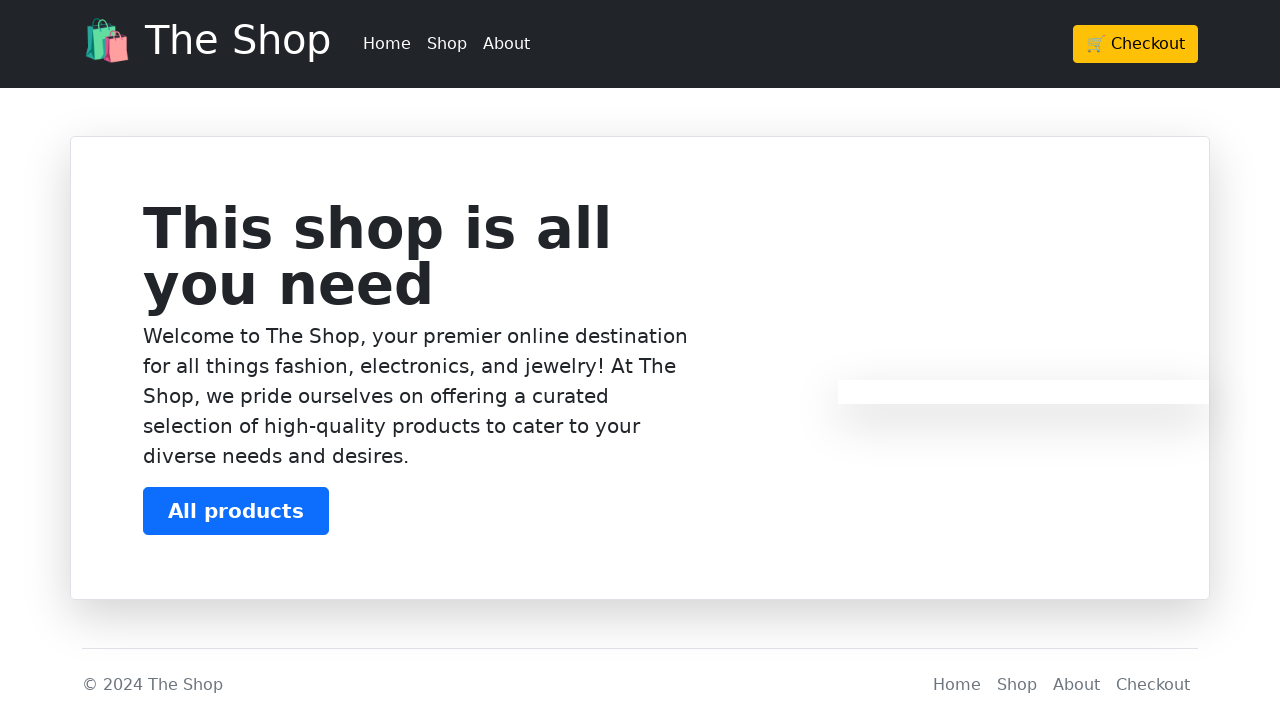

Verified redirect to home page - URL is https://webshop-agil-testautomatiserare.netlify.app/
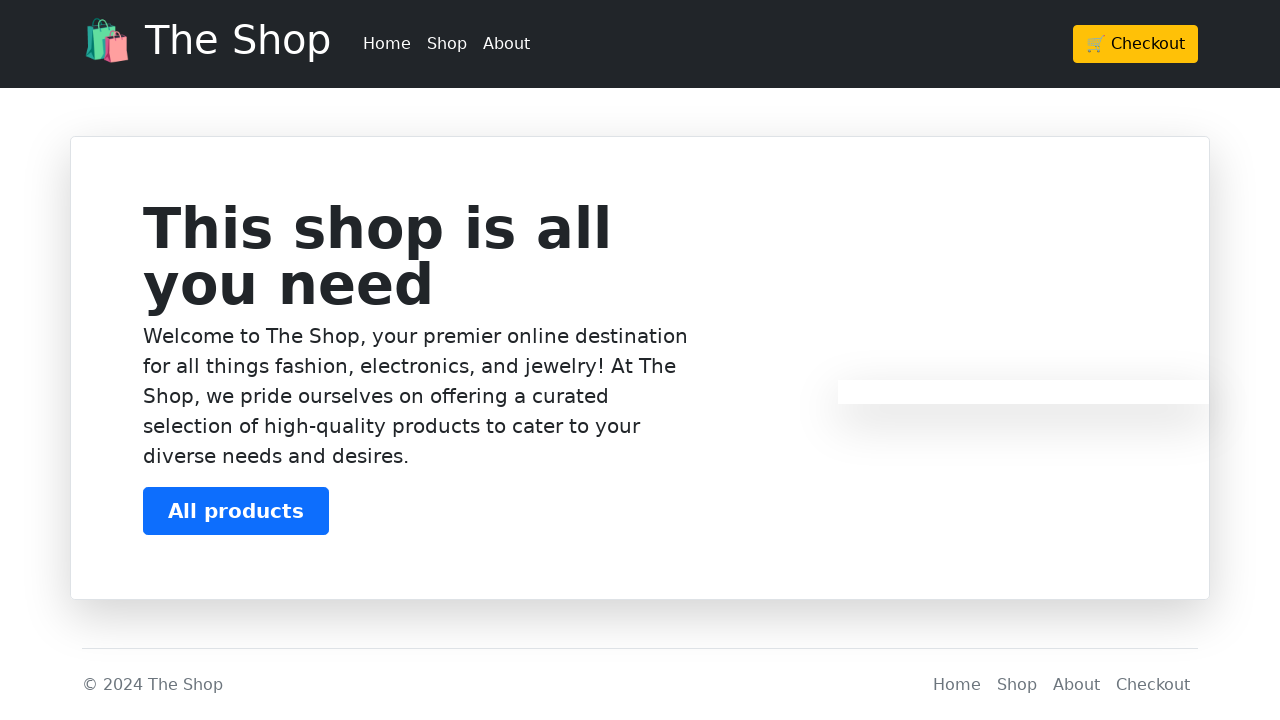

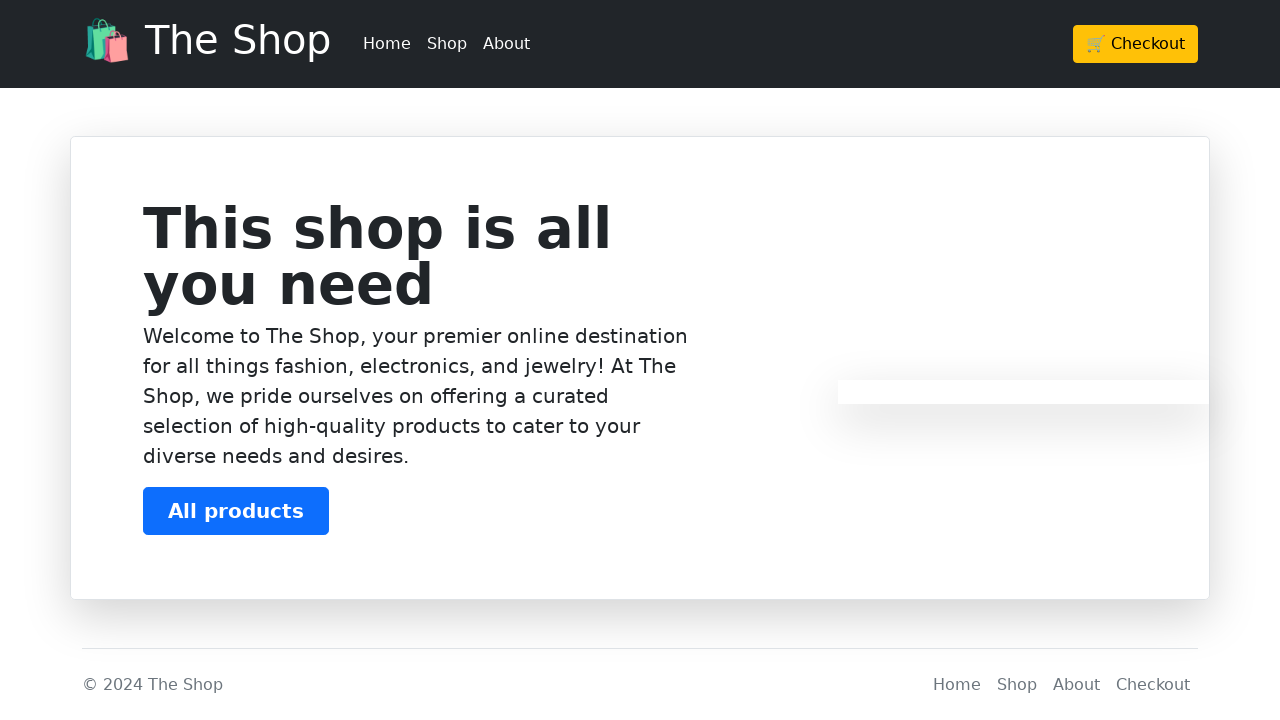